Tests a loading images page by waiting for images to load and verifying the presence of a specific image element

Starting URL: https://bonigarcia.dev/selenium-webdriver-java/loading-images.html

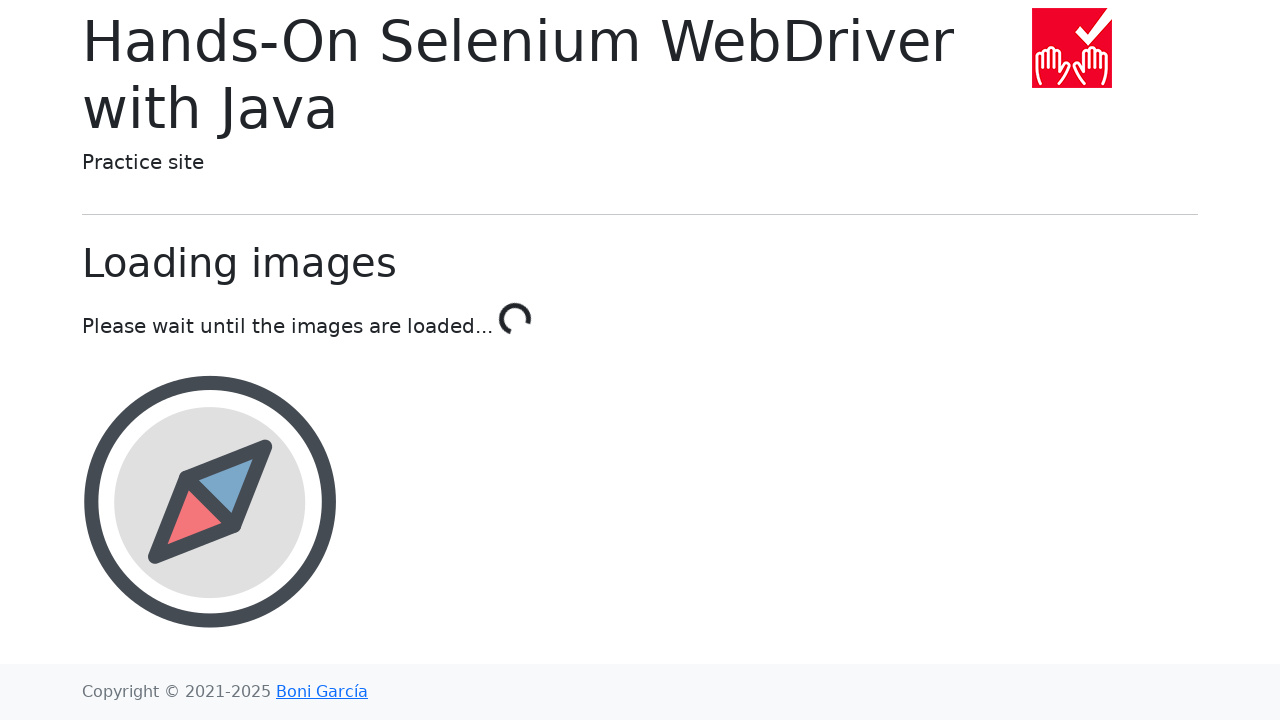

Waited for 'Done' text to appear, indicating loading completion
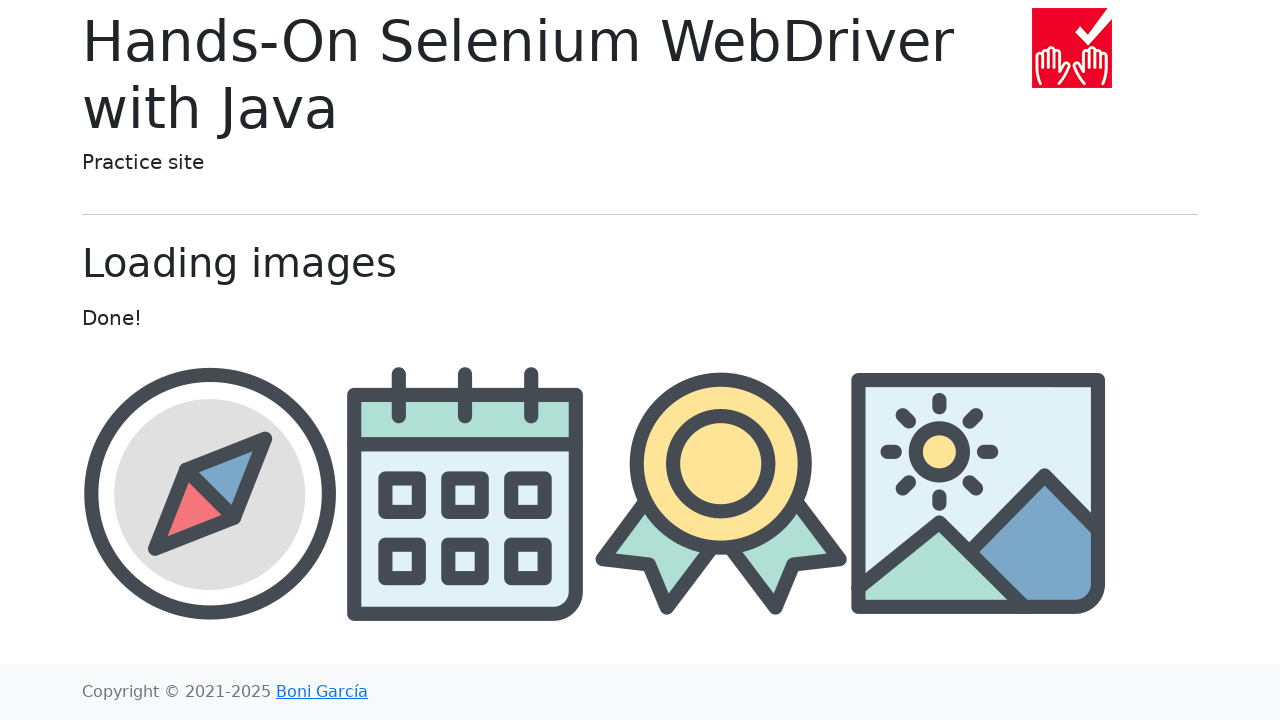

Waited for award image element to be present in DOM
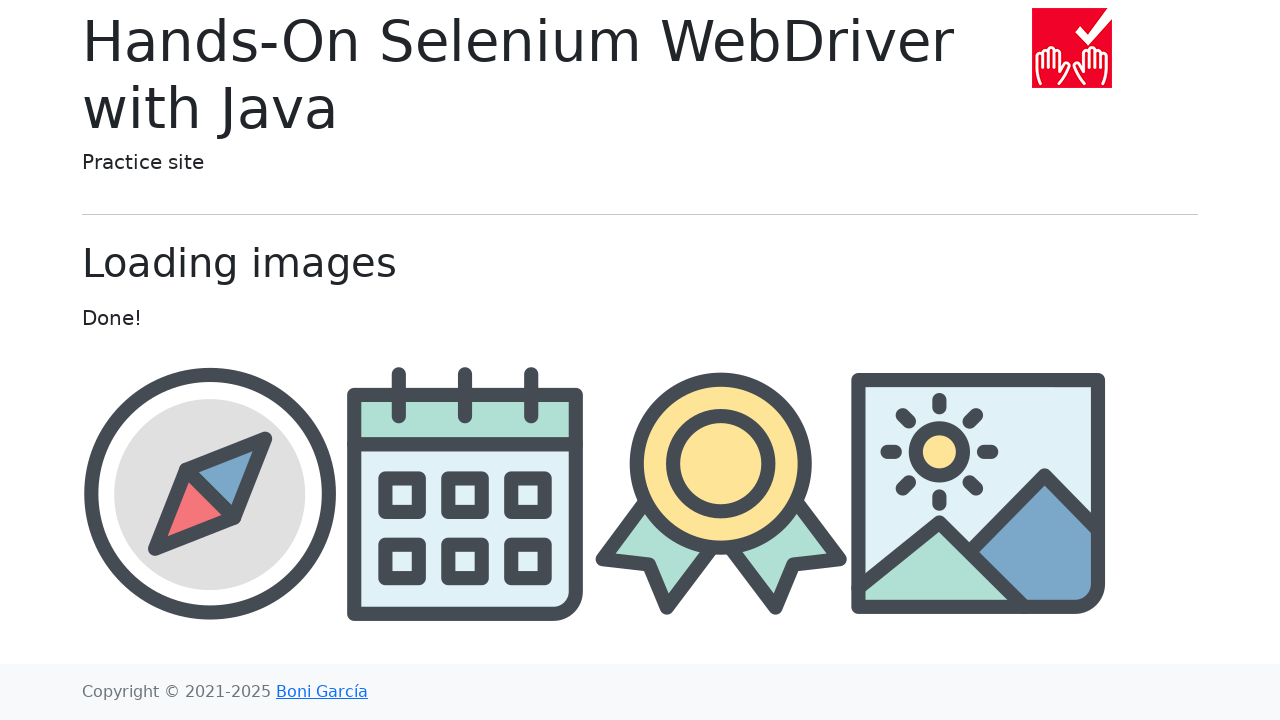

Located the award image element
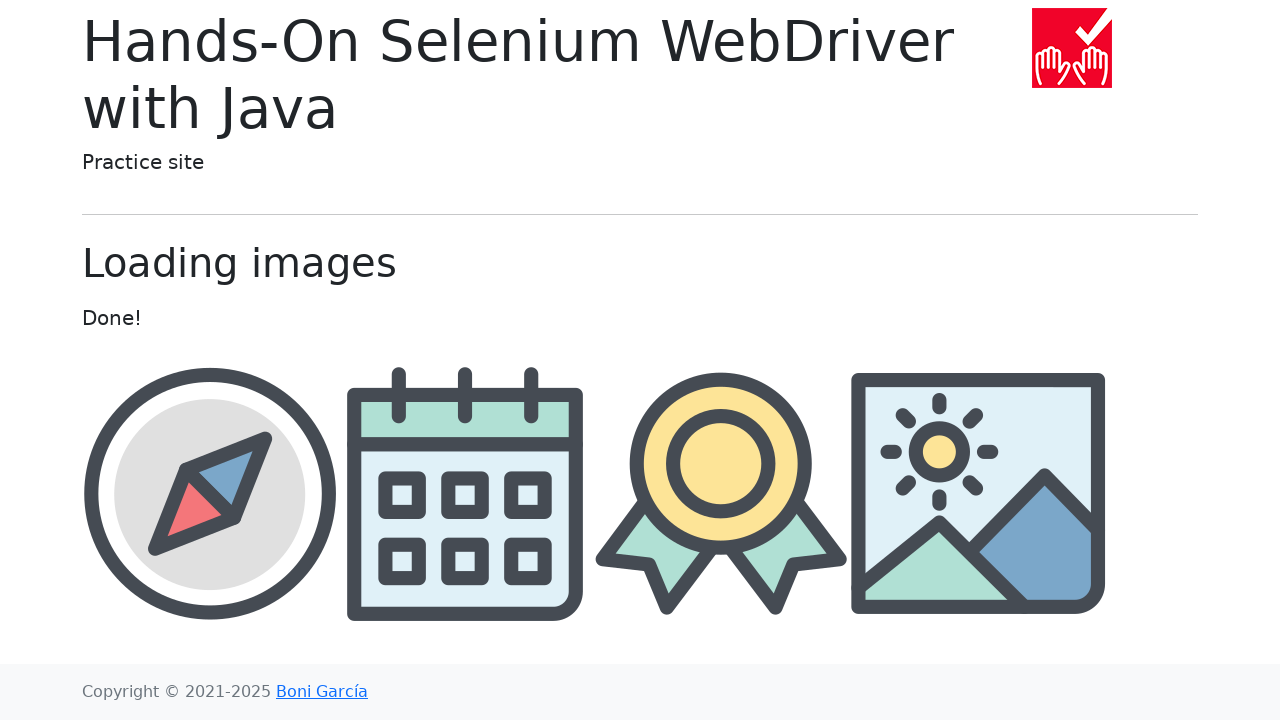

Verified that the award image element is visible
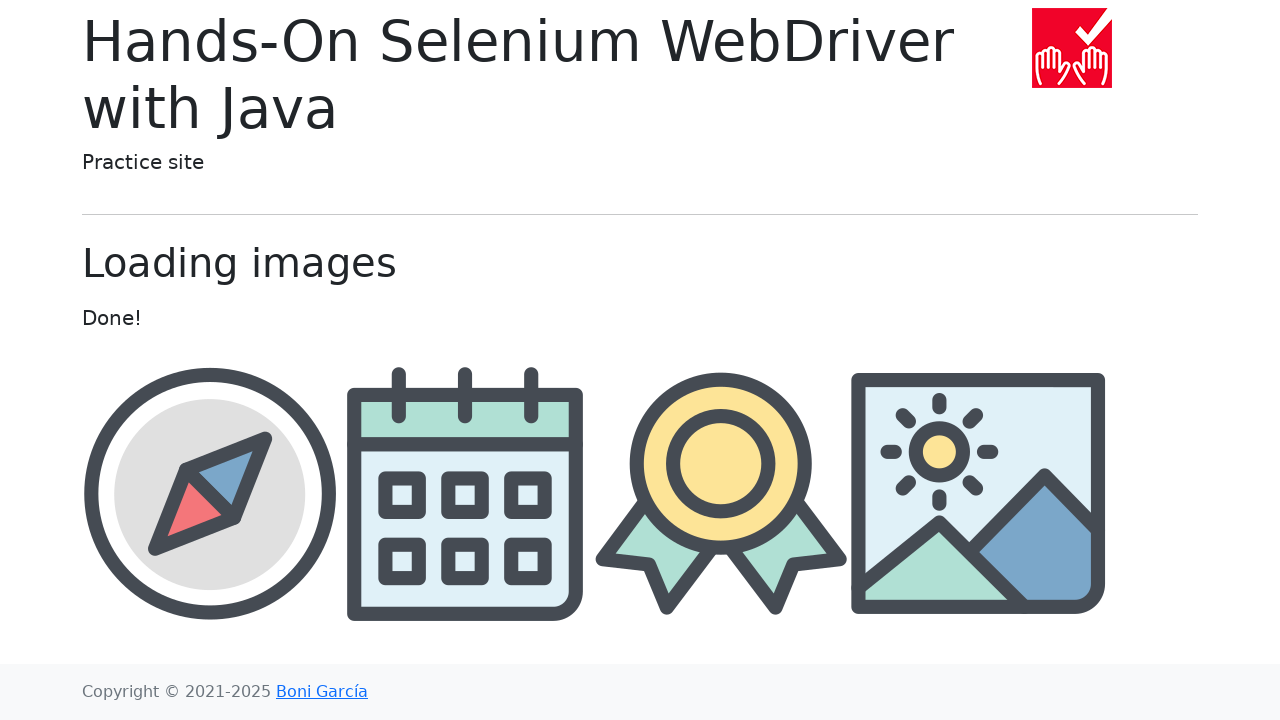

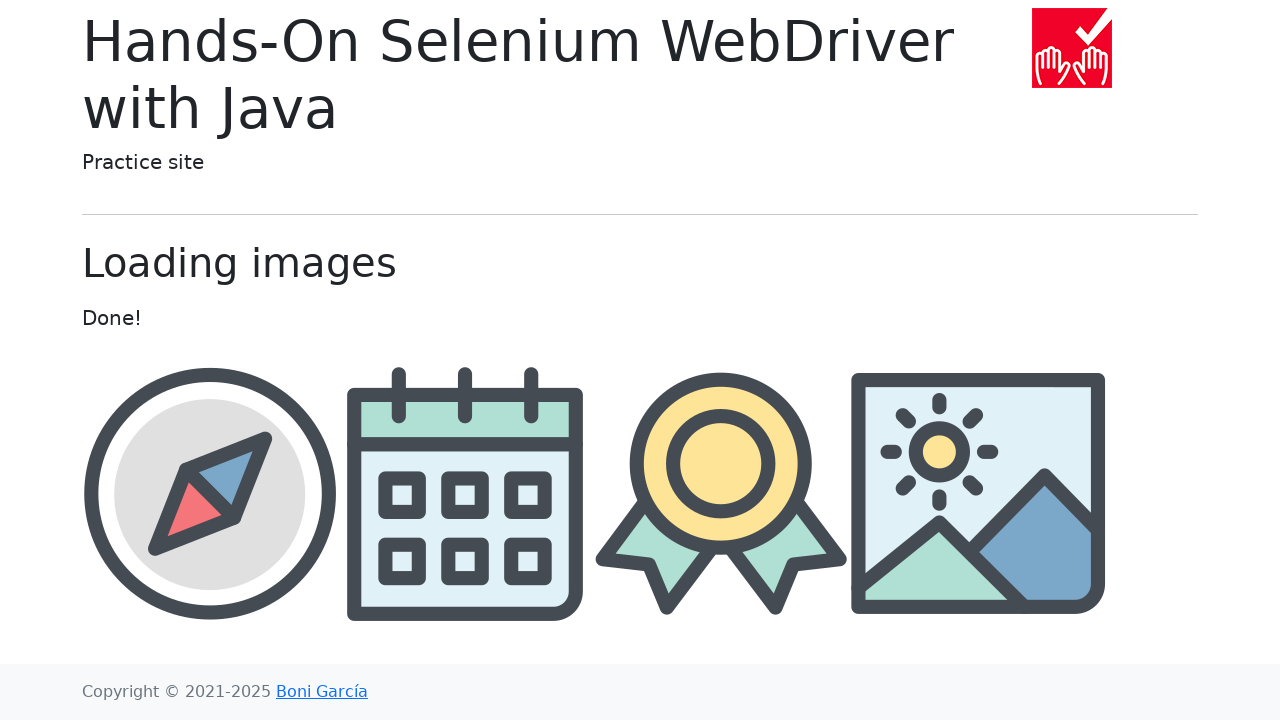